Enters an email and clicks to proceed, then retrieves all link texts from the page

Starting URL: http://demo.automationtesting.in/

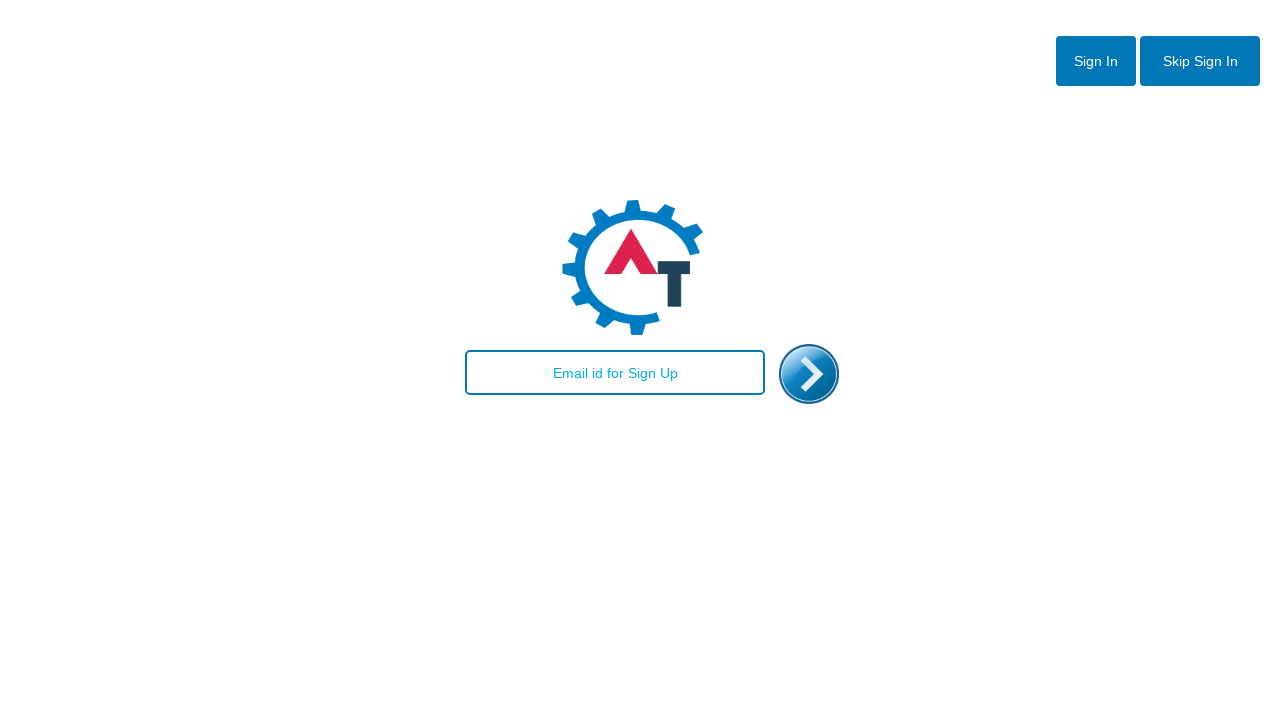

Filled email field with 'john.doe@gmail.com' on #email
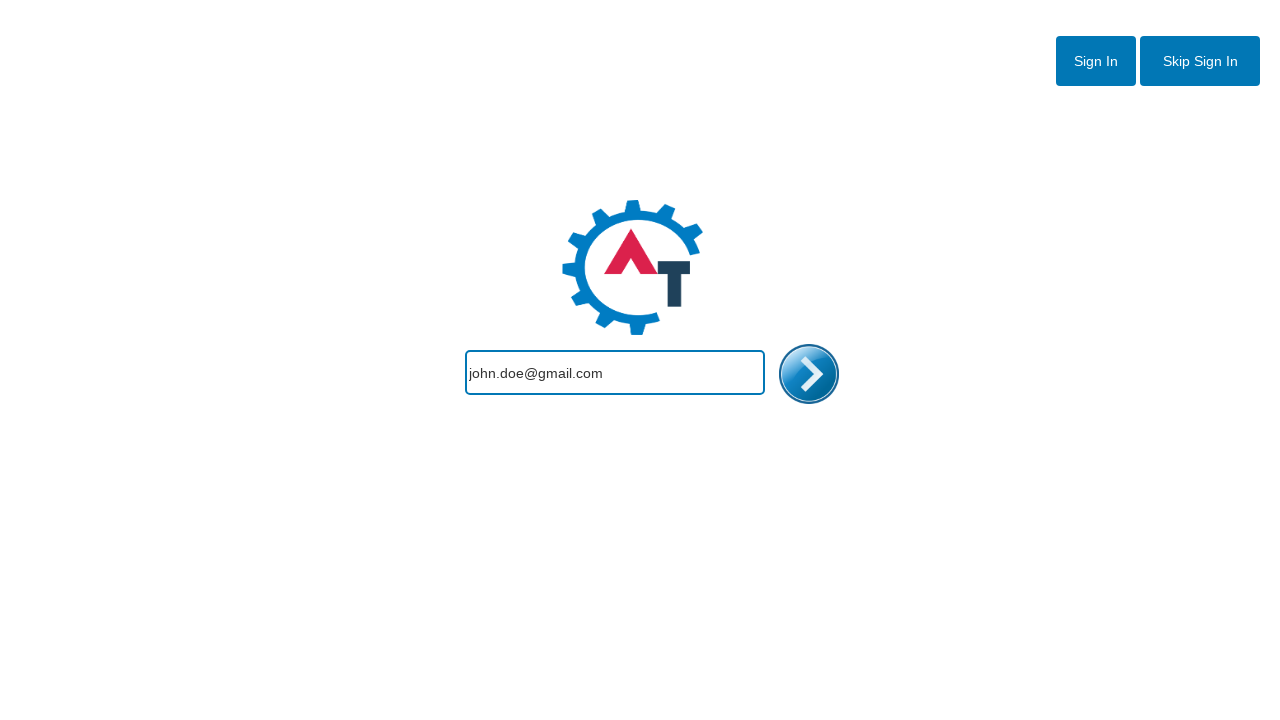

Clicked enter button to proceed at (809, 374) on #enterimg
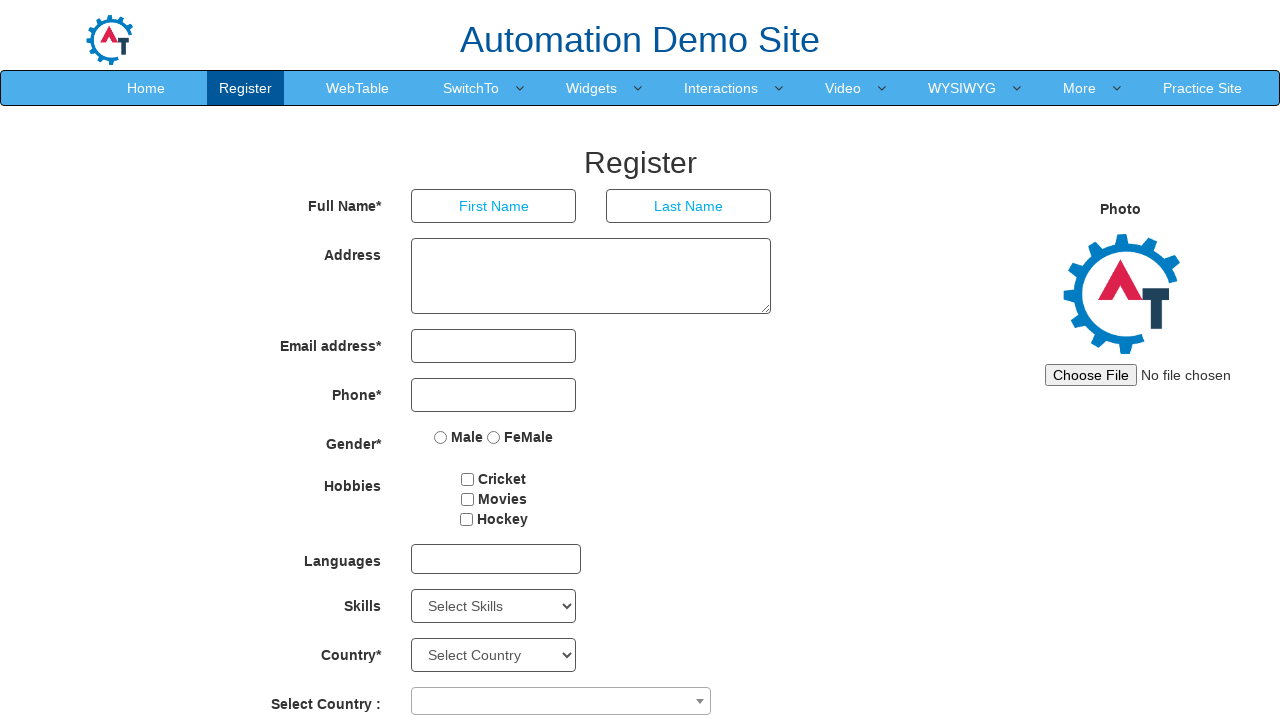

Waited for page to load (networkidle)
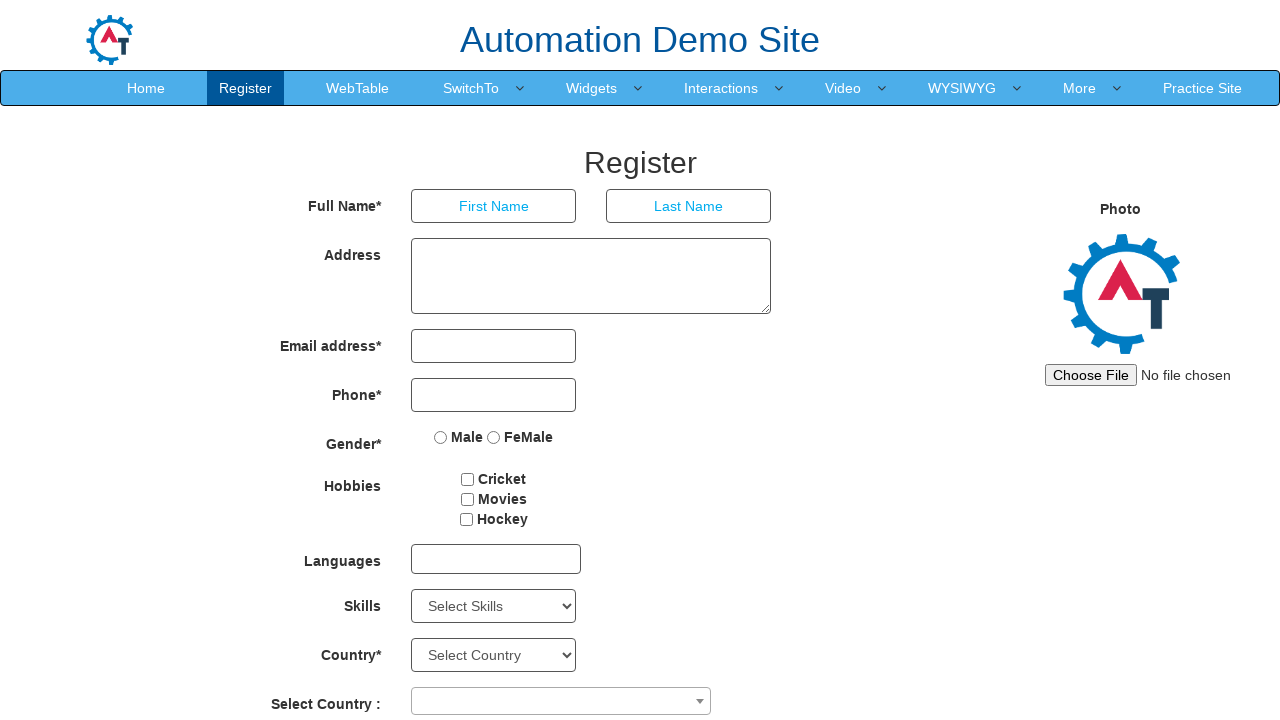

Retrieved all link elements from the page
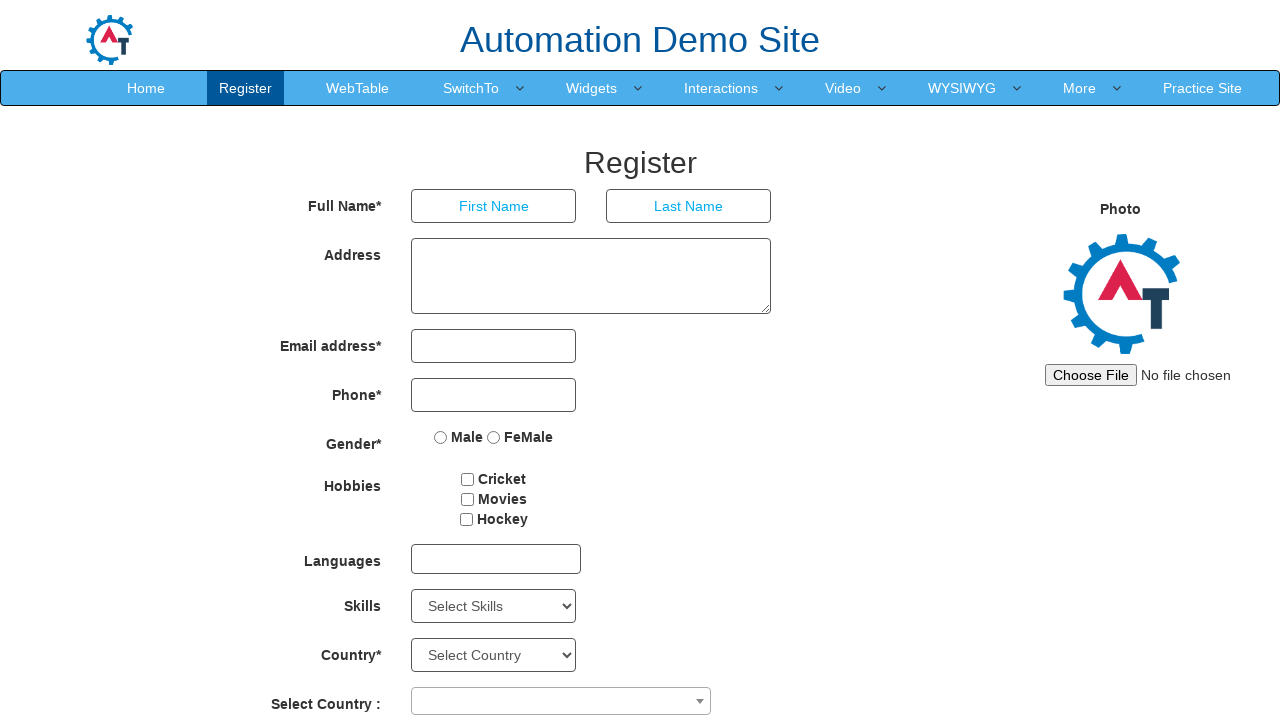

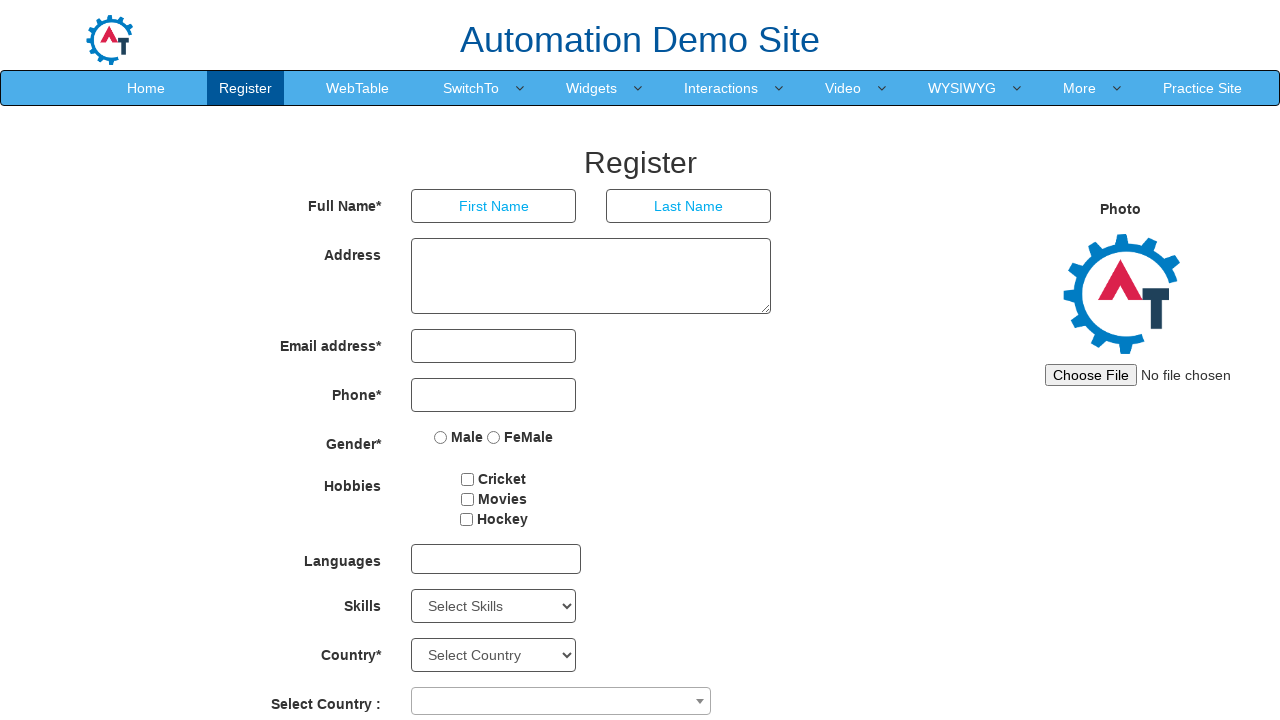